Tests static dropdown selection functionality by selecting options using different methods - by index, value, and visible text

Starting URL: https://rahulshettyacademy.com/dropdownsPractise/

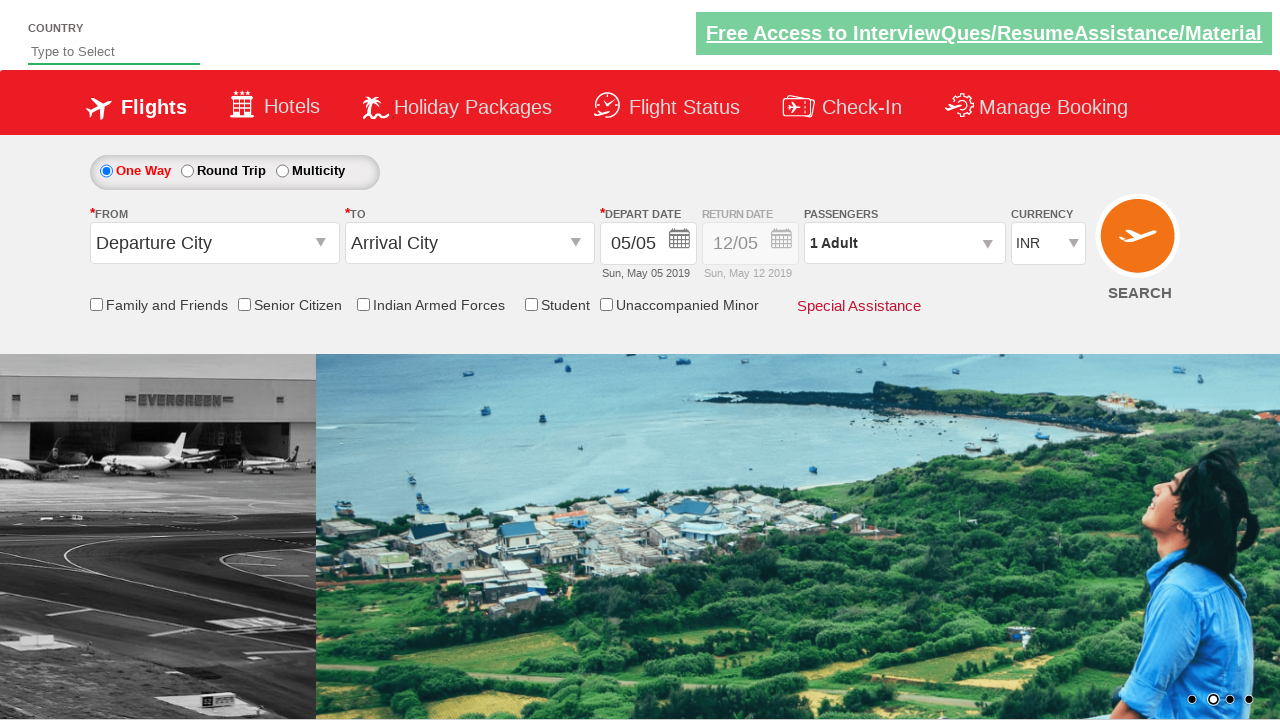

Located currency dropdown element
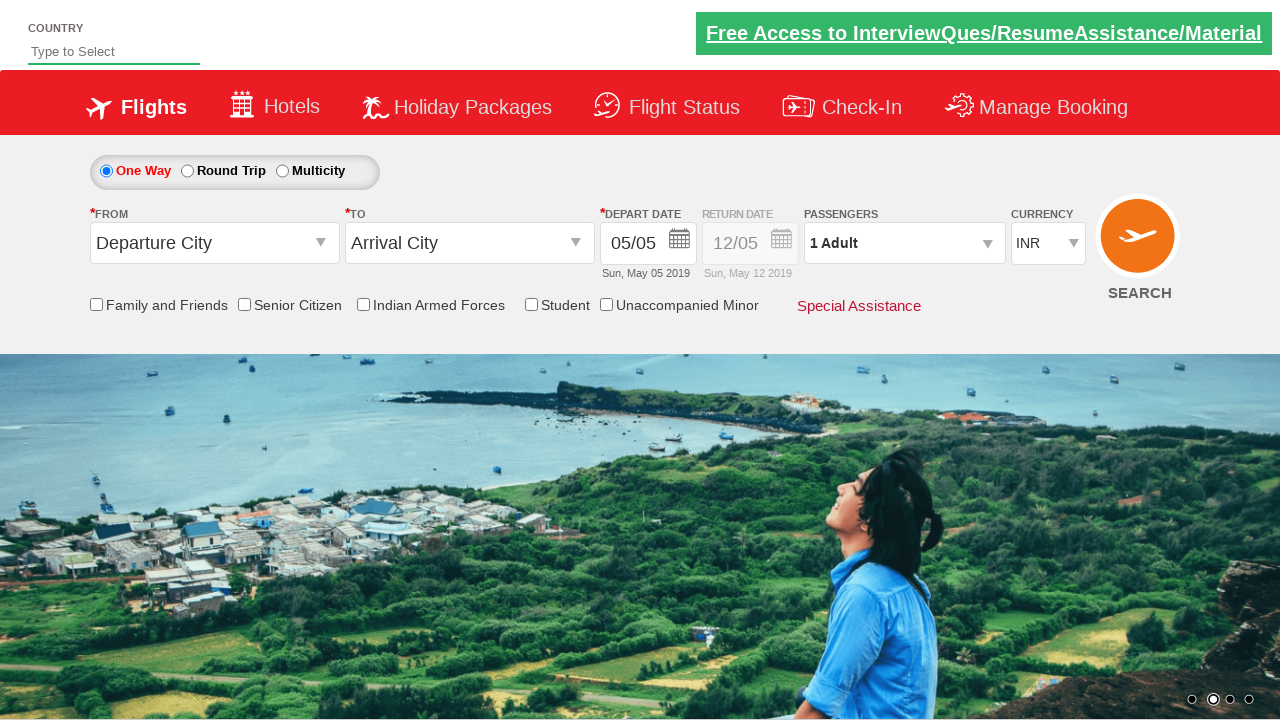

Selected dropdown option by index 2 (3rd option) on #ctl00_mainContent_DropDownListCurrency
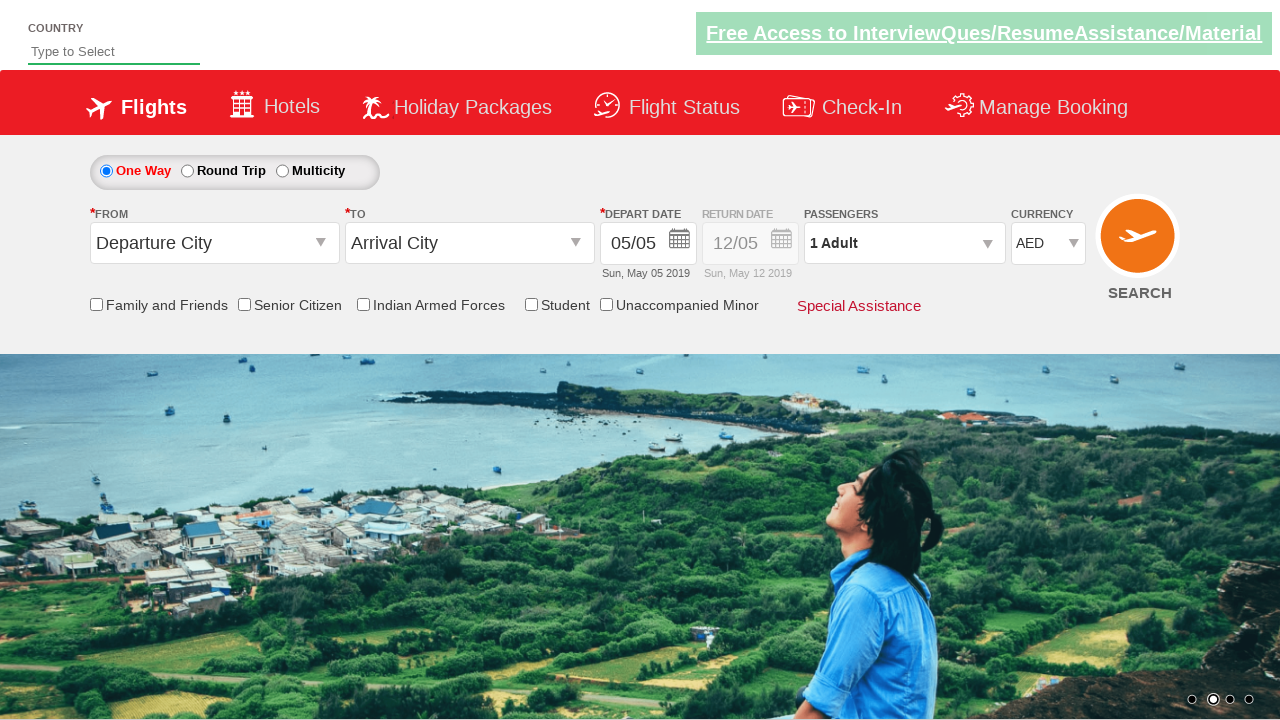

Selected dropdown option by value 'INR' on #ctl00_mainContent_DropDownListCurrency
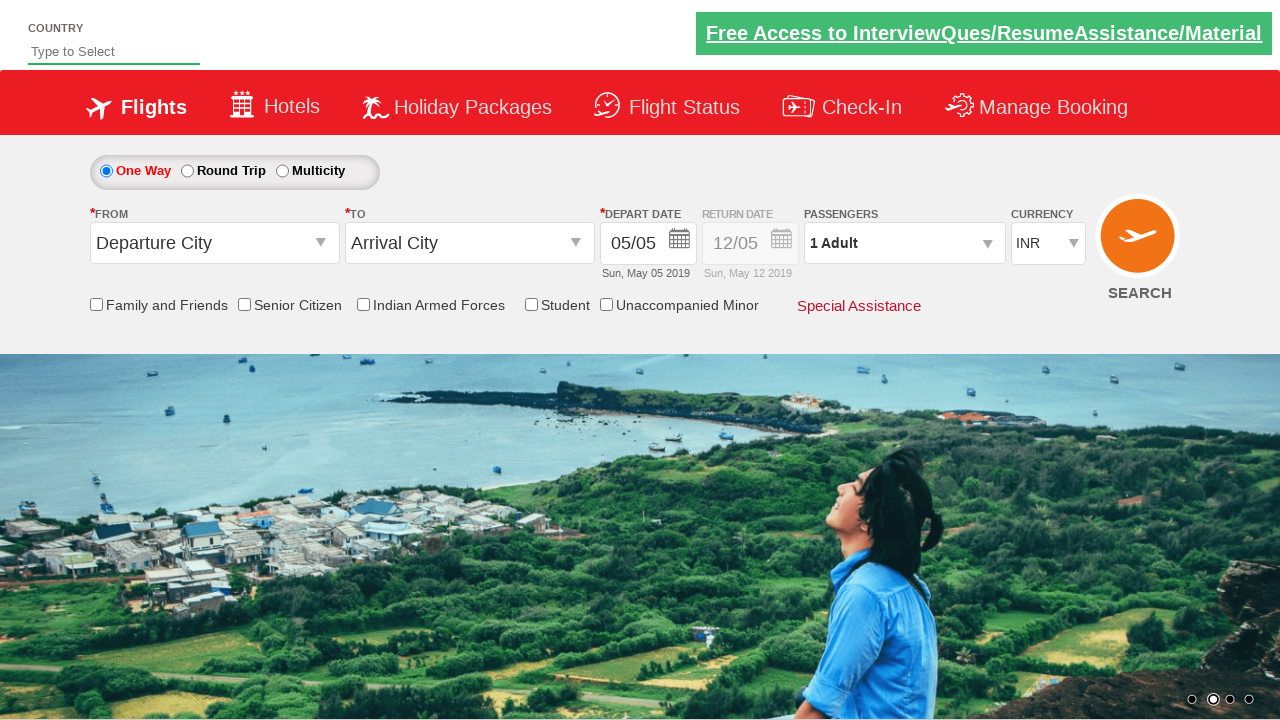

Selected dropdown option by visible text 'USD' on #ctl00_mainContent_DropDownListCurrency
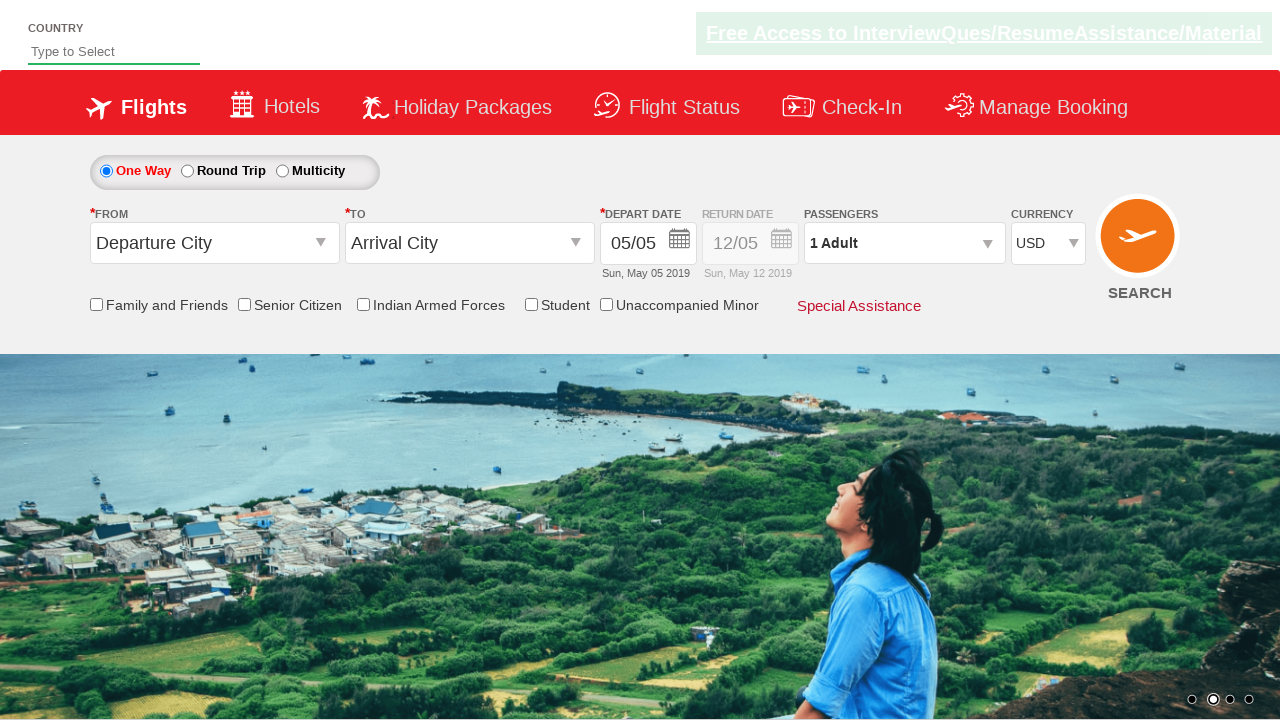

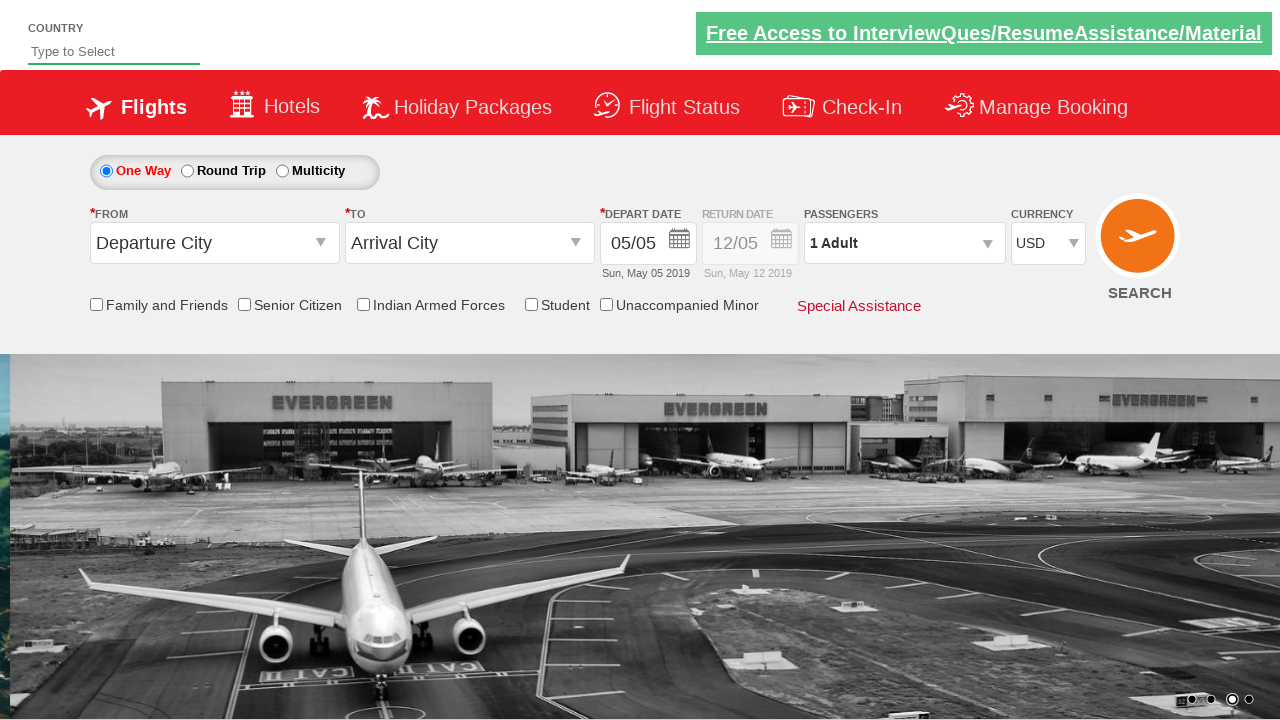